Tests jewelry website search and filter functionality by searching for rings, applying a gender filter for women, and scrolling through results

Starting URL: https://www.bluestone.com

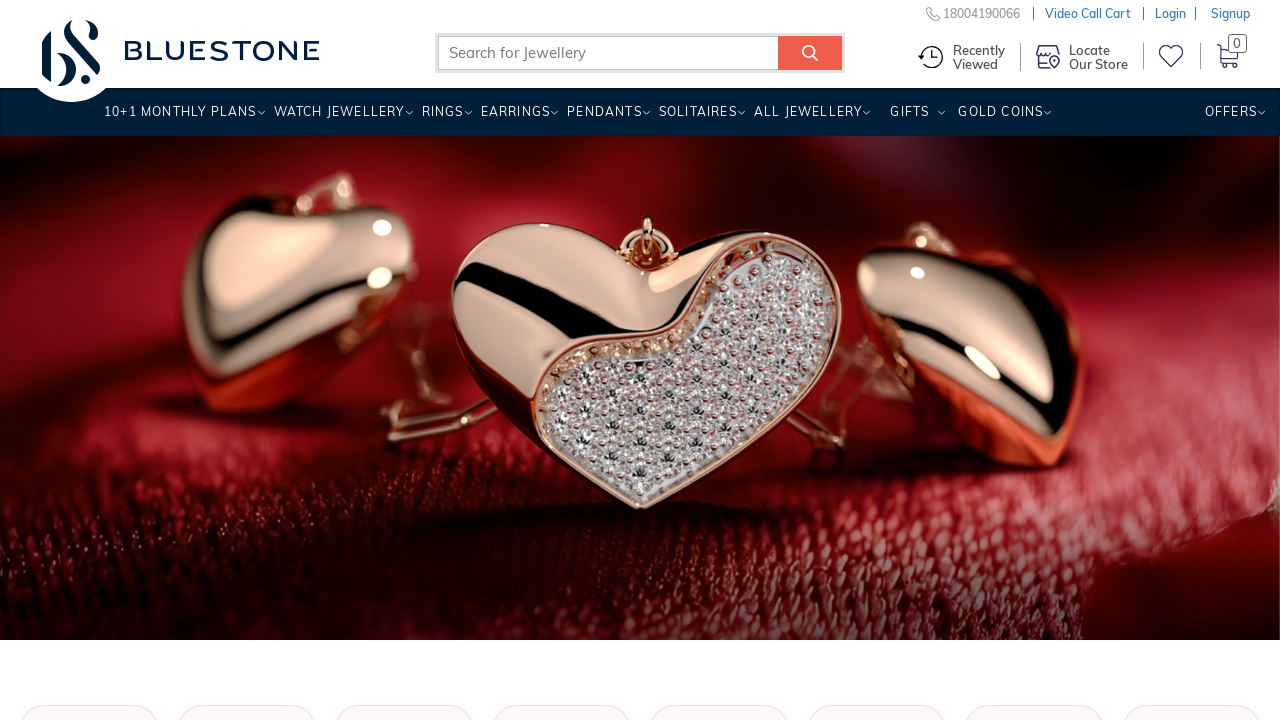

Filled search field with 'rings' on input#search_query_top_elastic_search
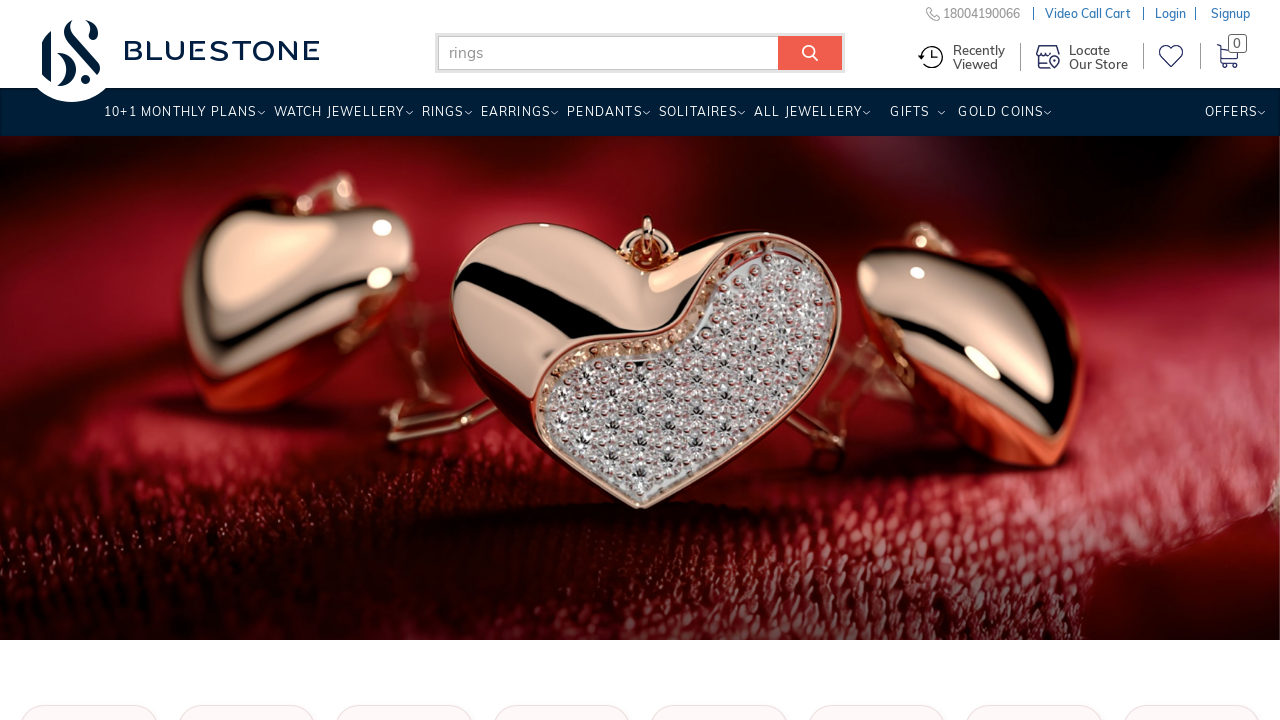

Clicked Search button to search for rings at (810, 53) on input[value='Search']
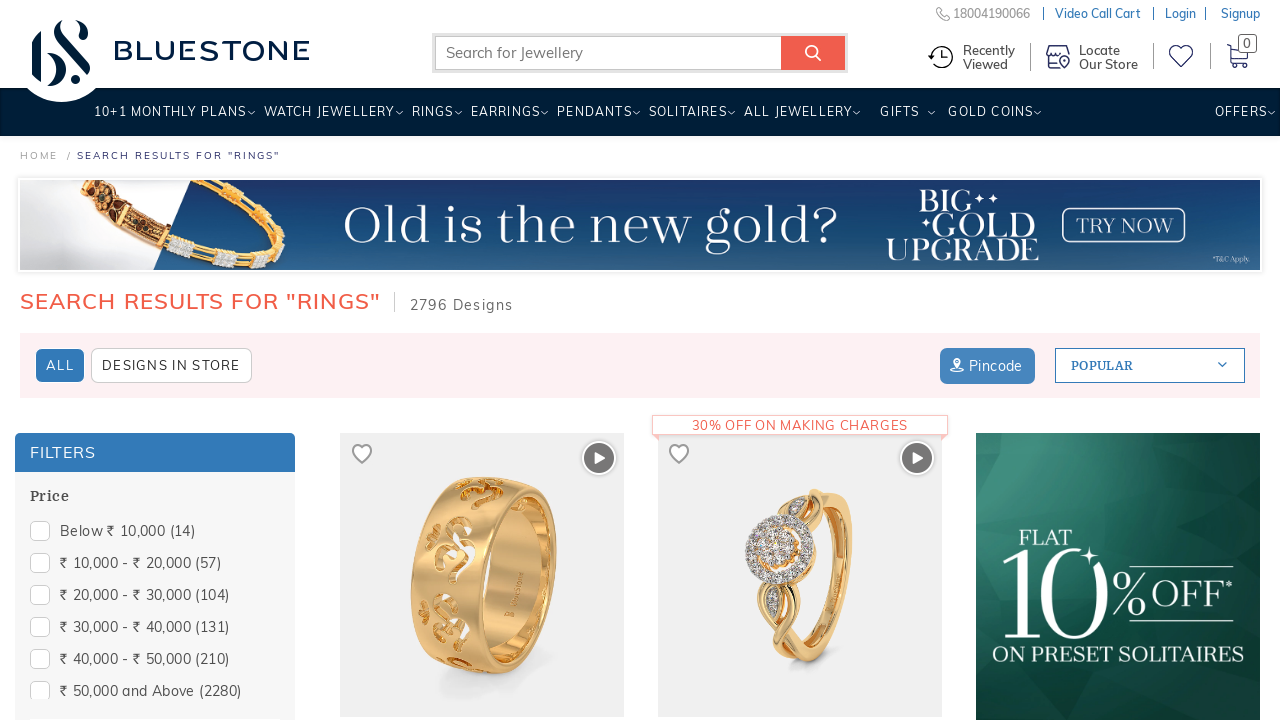

Gender filter section loaded
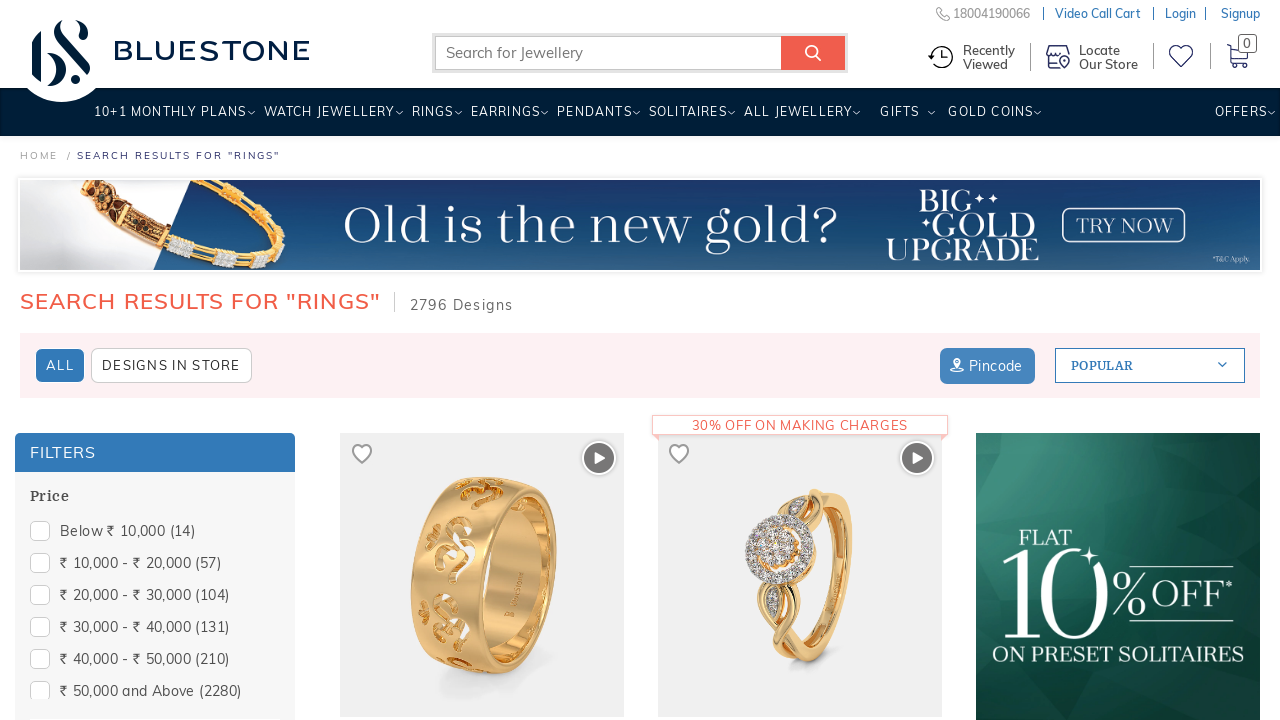

Hovered over Gender filter section at (155, 646) on section#Gender-form
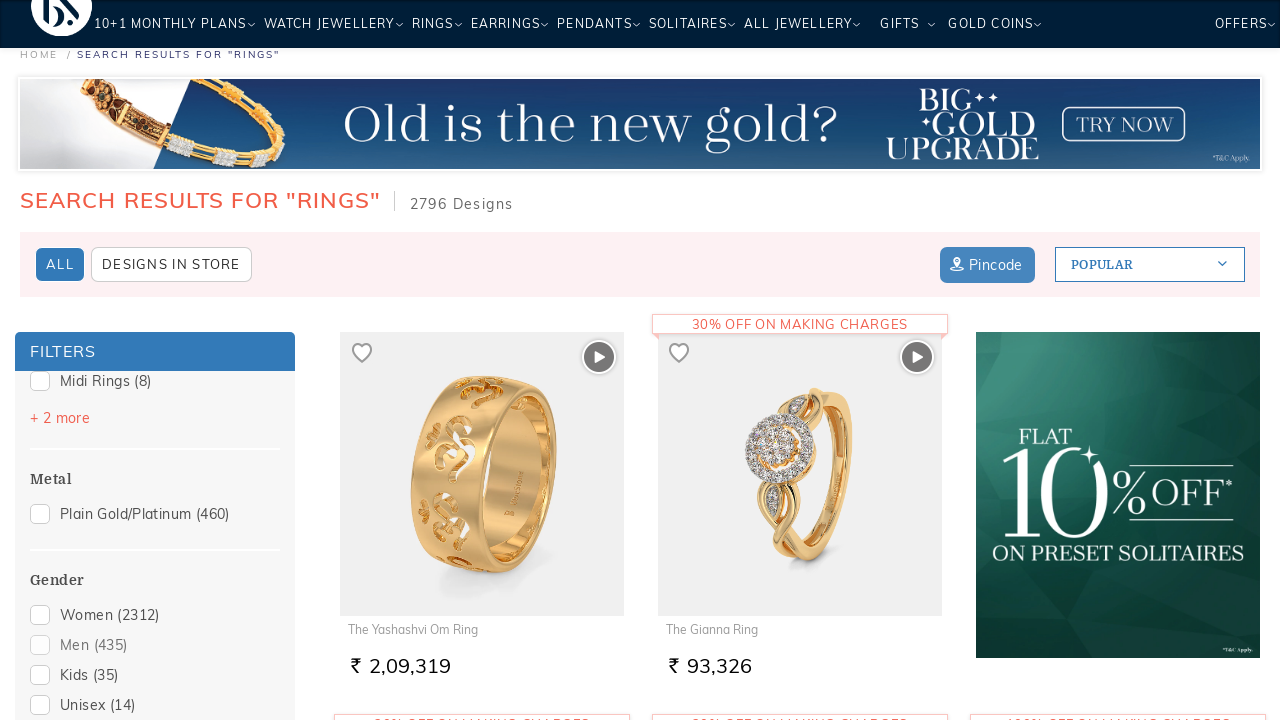

Clicked Women gender filter at (155, 615) on section#Gender-form span:has-text(' Women ')
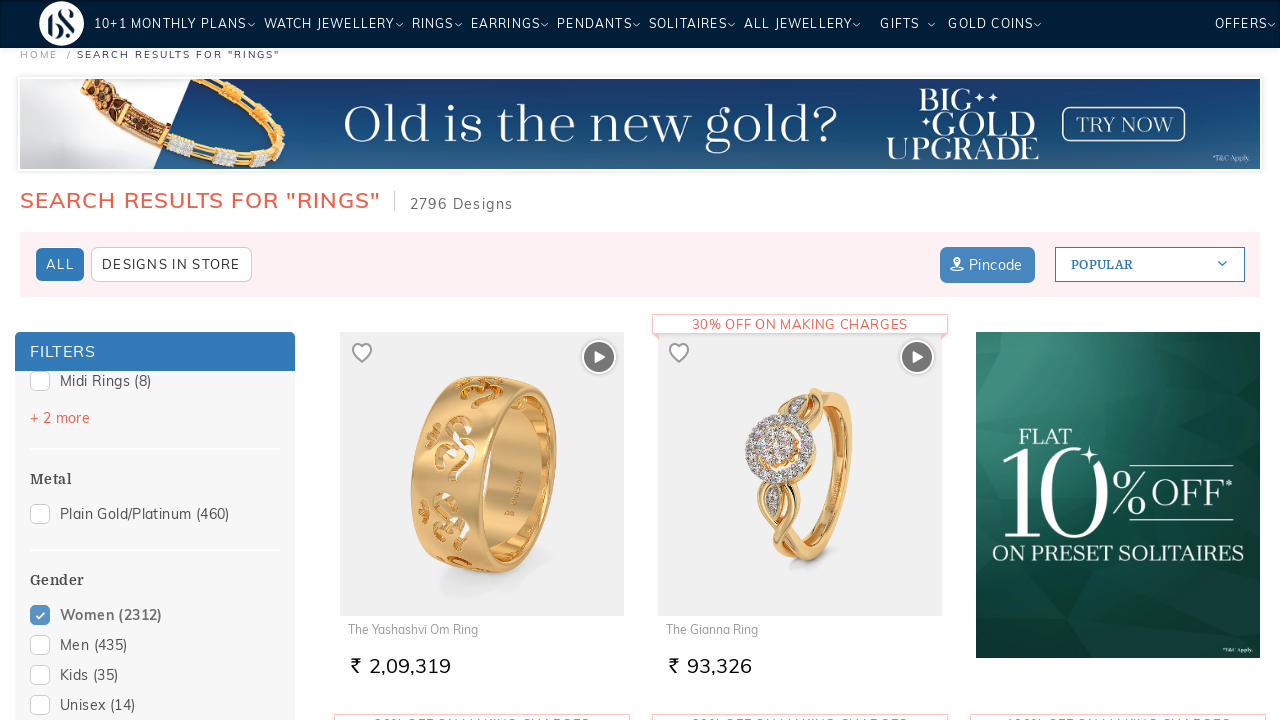

Scrolled to bottom of page to load all results
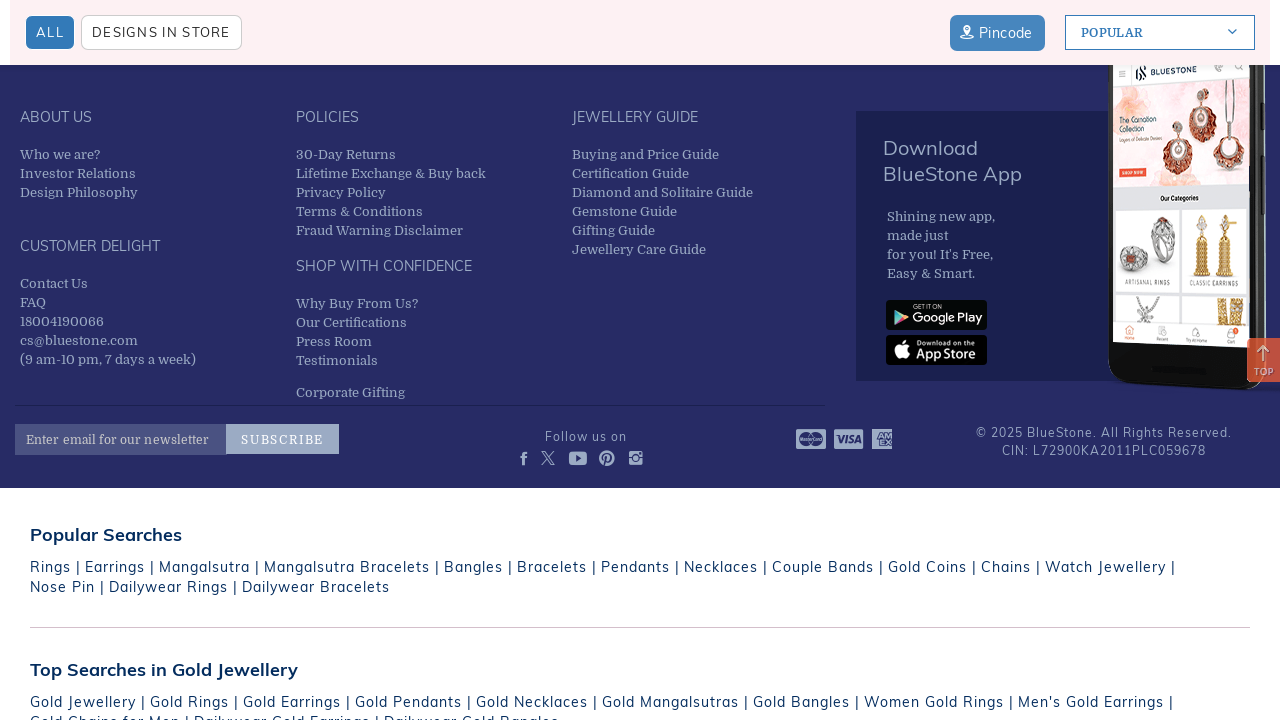

Filtered search results for women's rings loaded
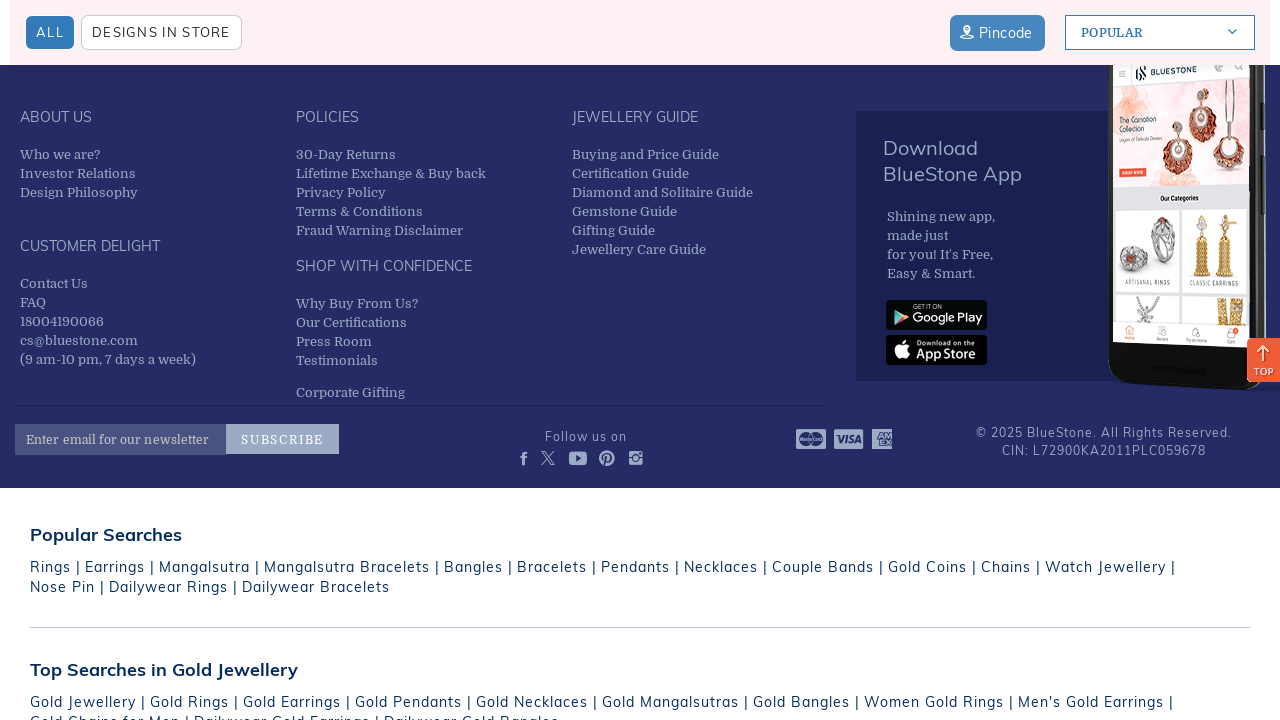

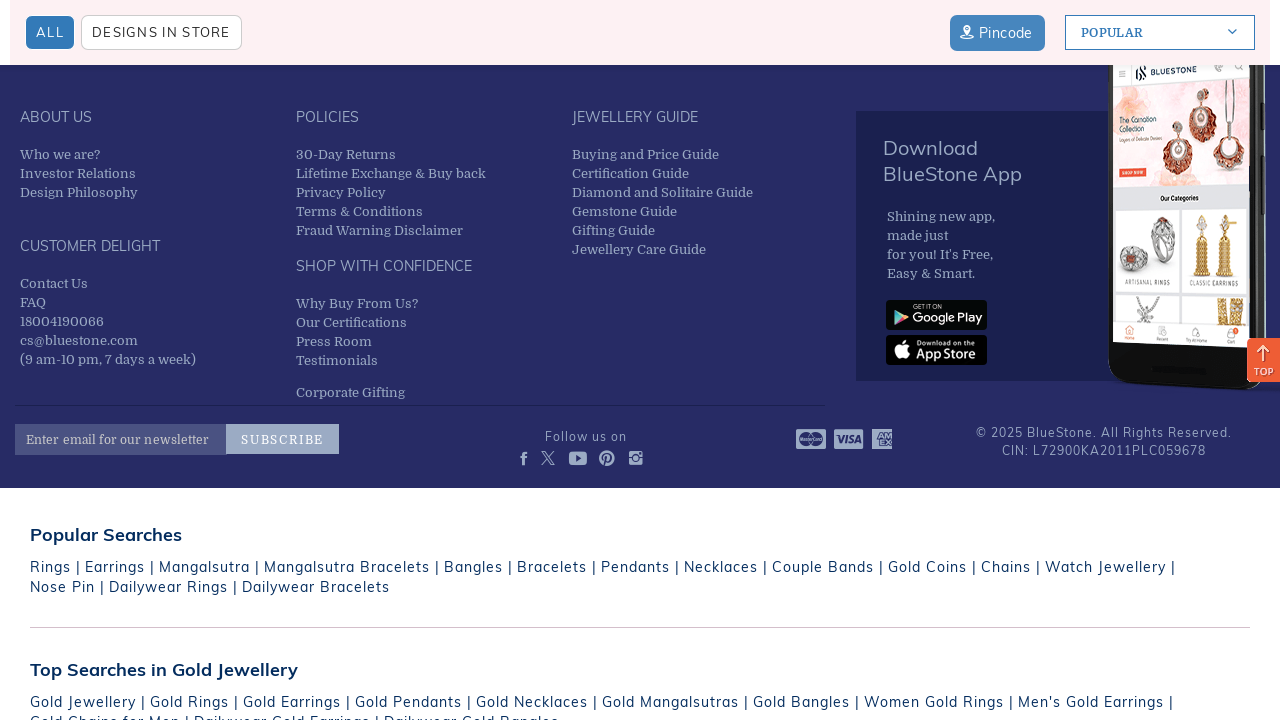